Tests user registration by filling in name, email, and password fields and verifying successful registration message

Starting URL: https://erikdark.github.io/zachet_selenium_01/

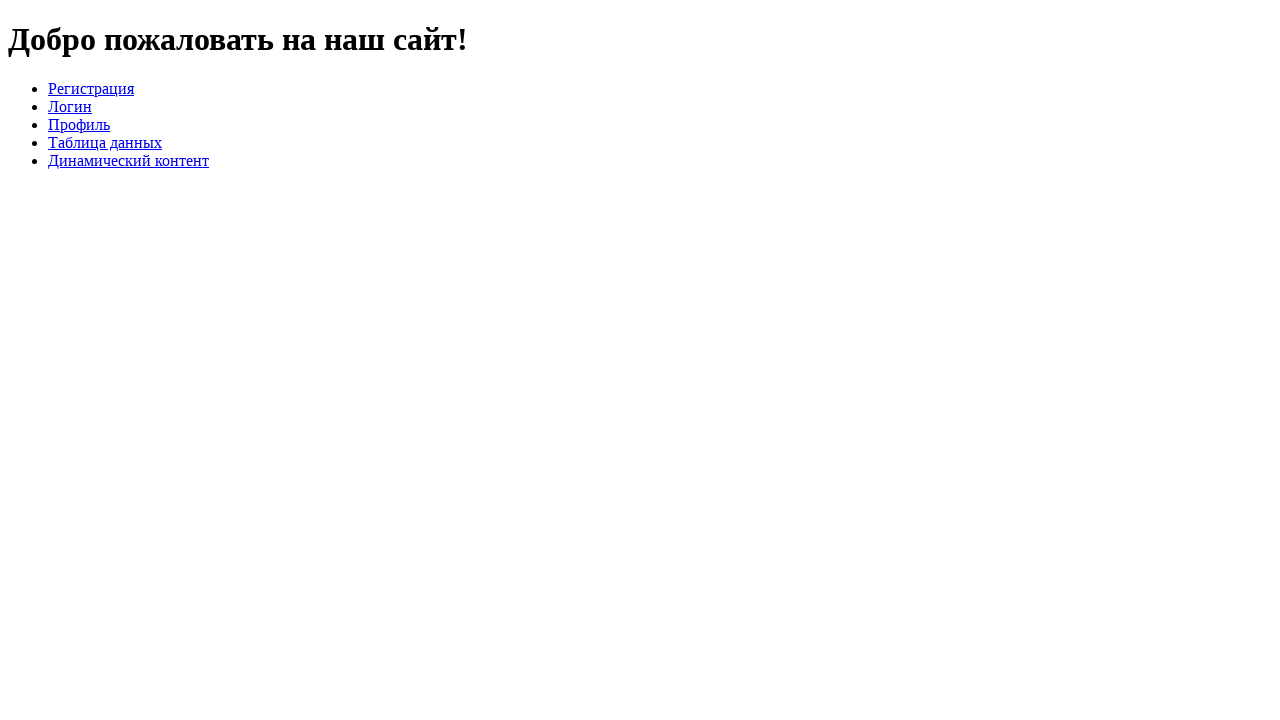

Clicked on Registration link at (91, 88) on text=Регистрация
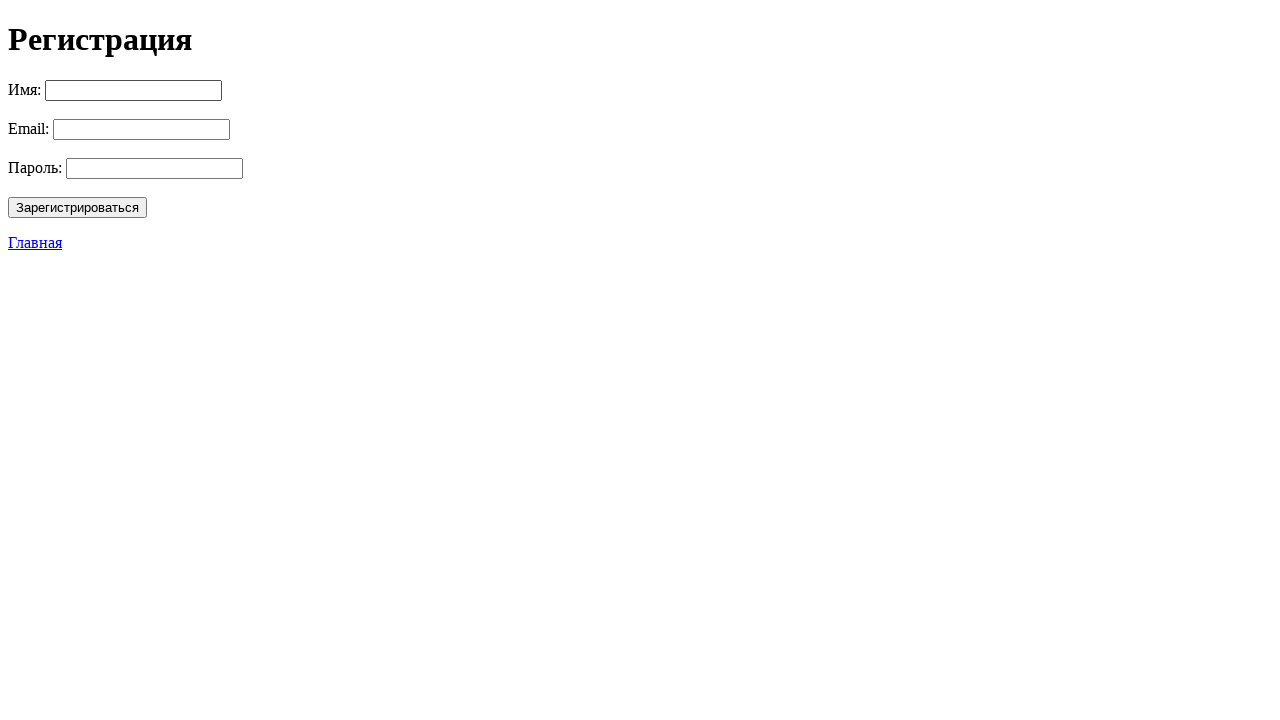

Filled registration field 1 with value on input >> nth=0
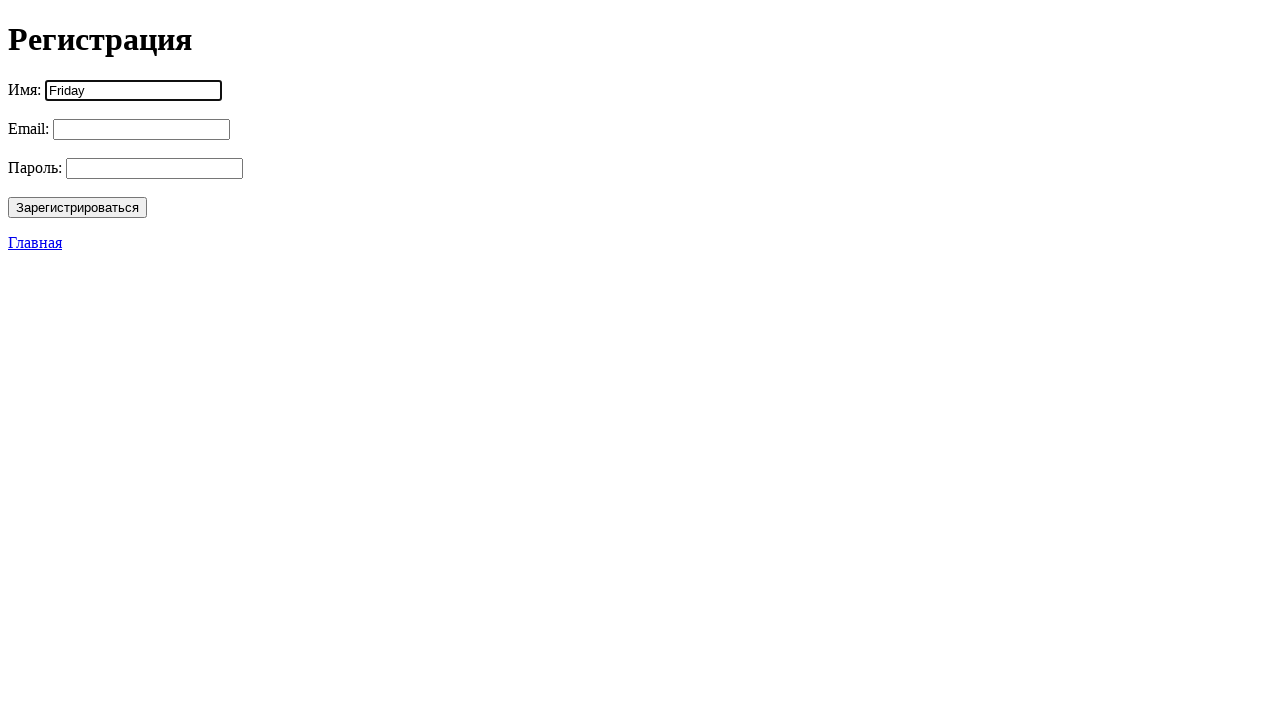

Filled registration field 2 with value on input >> nth=1
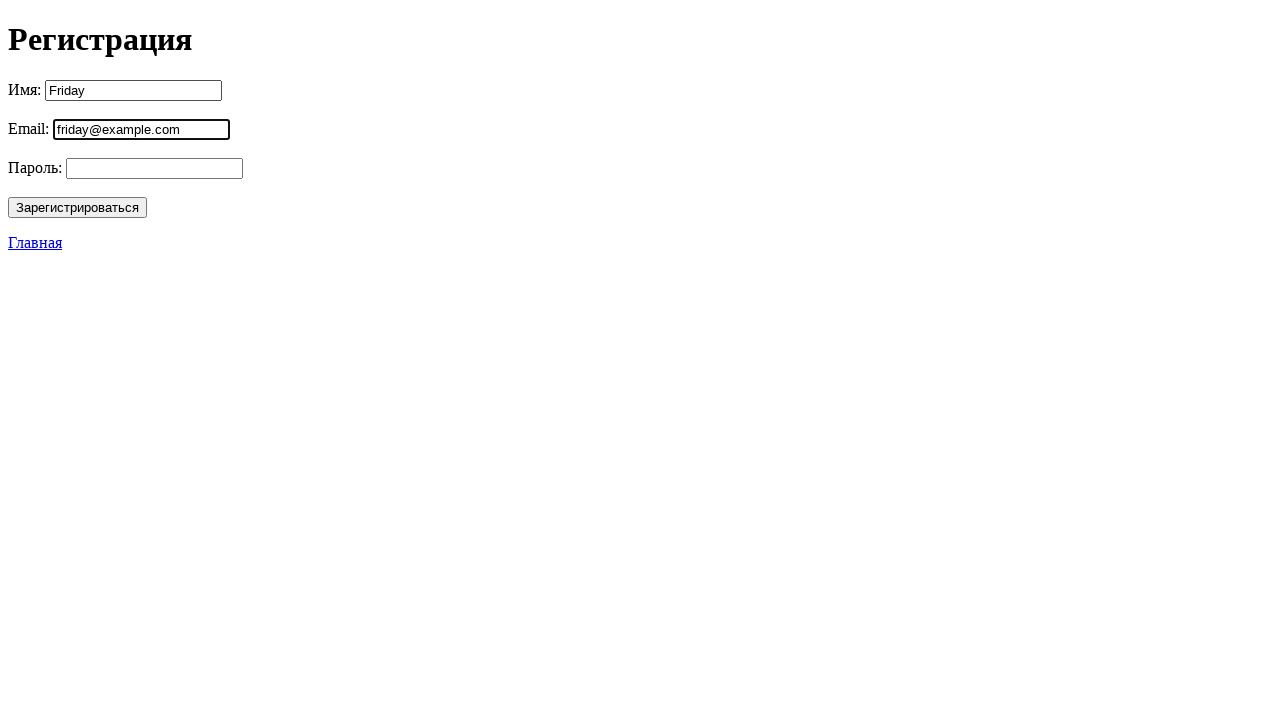

Filled registration field 3 with value on input >> nth=2
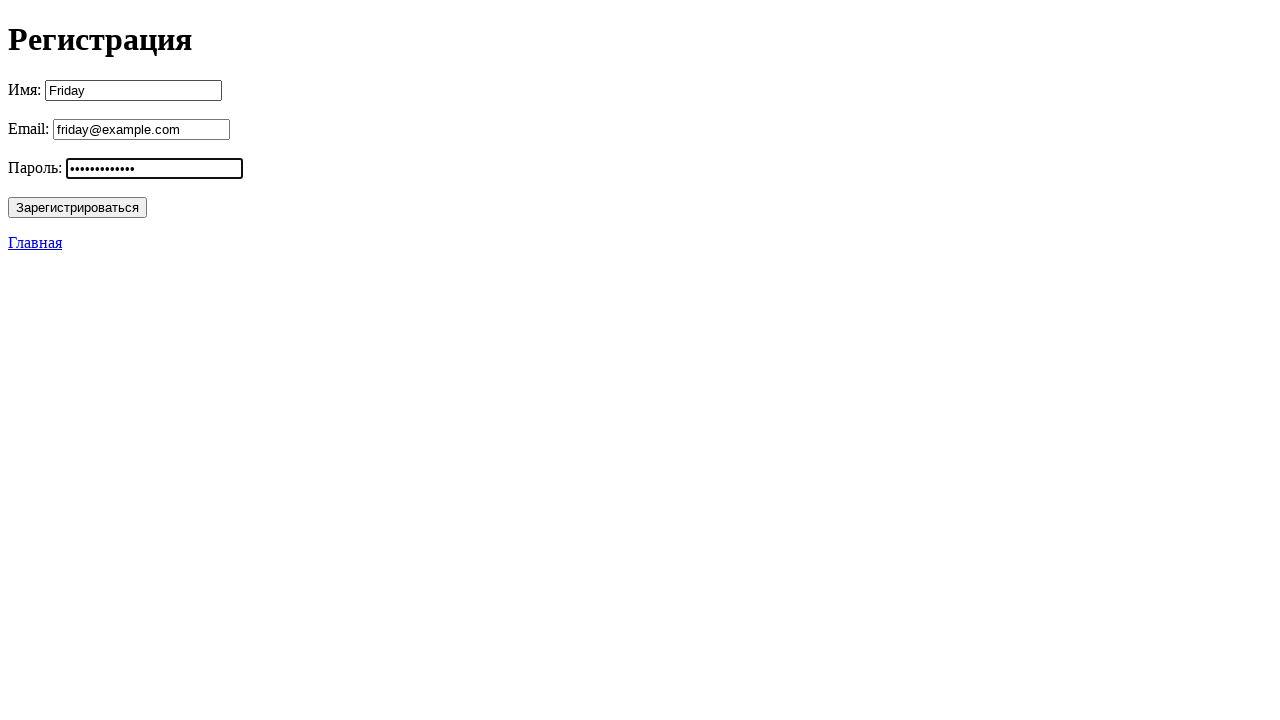

Clicked submit button to register at (78, 207) on button
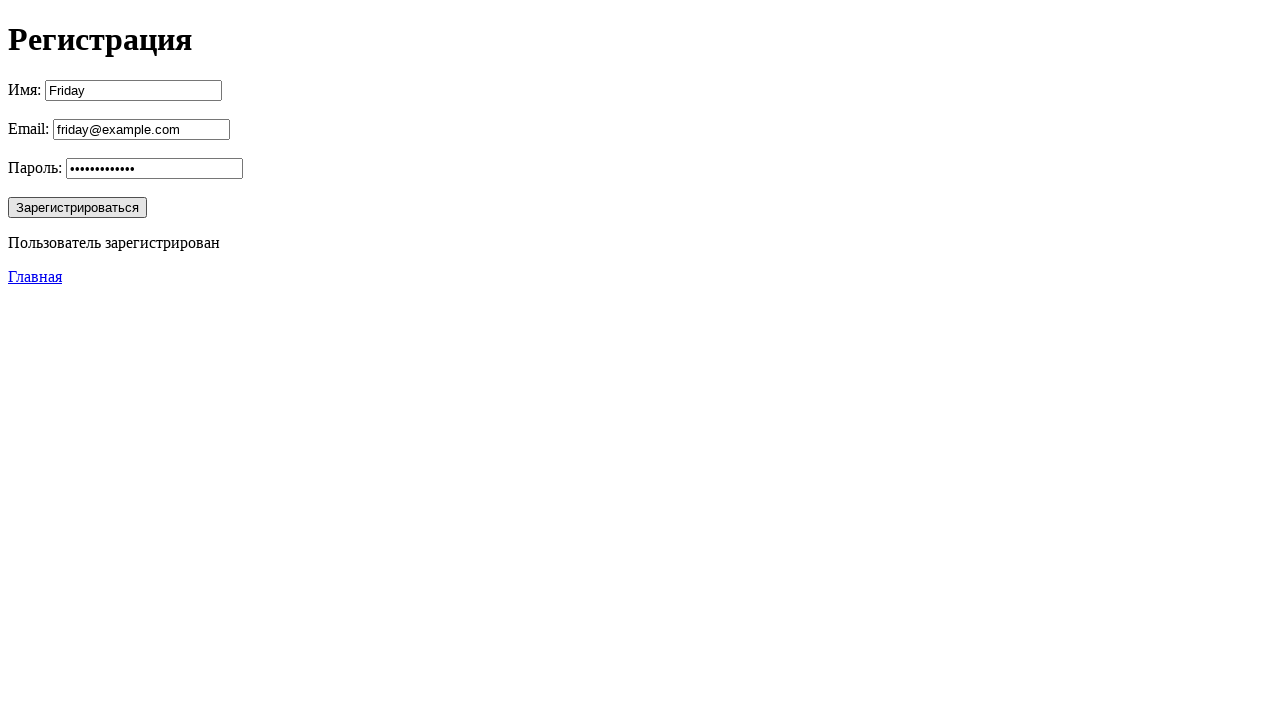

Registration message appeared, verifying successful registration
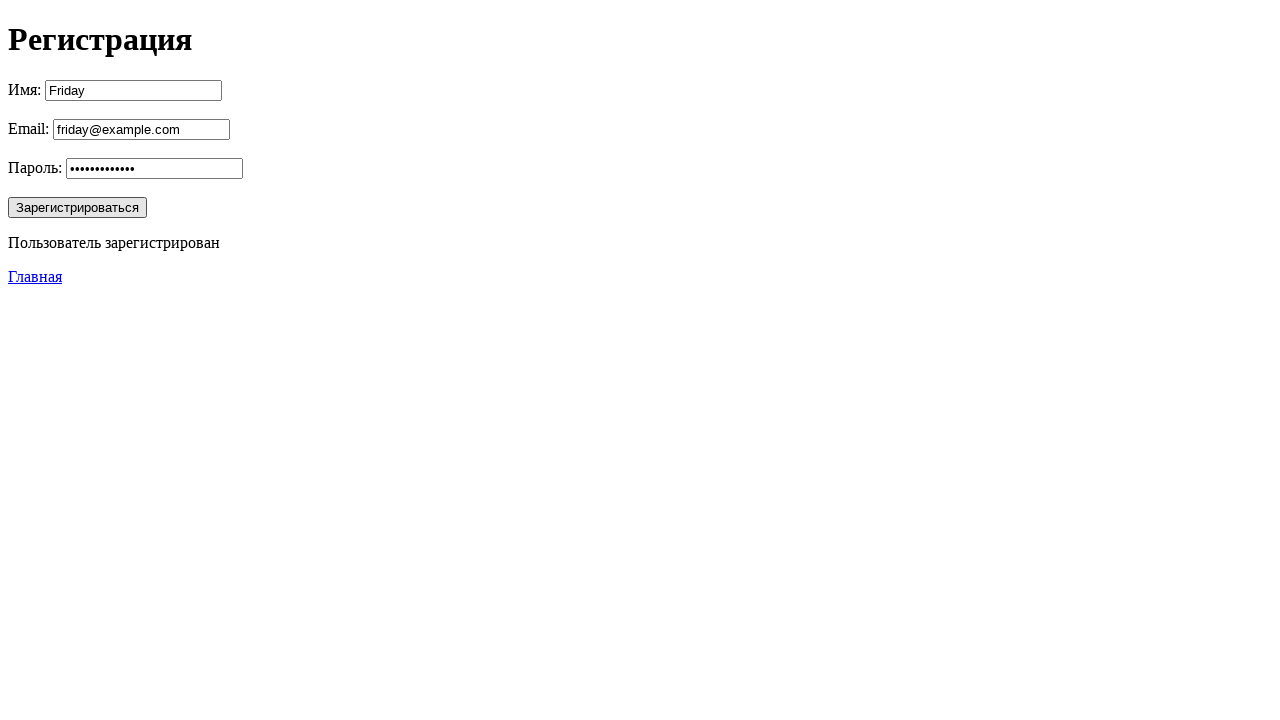

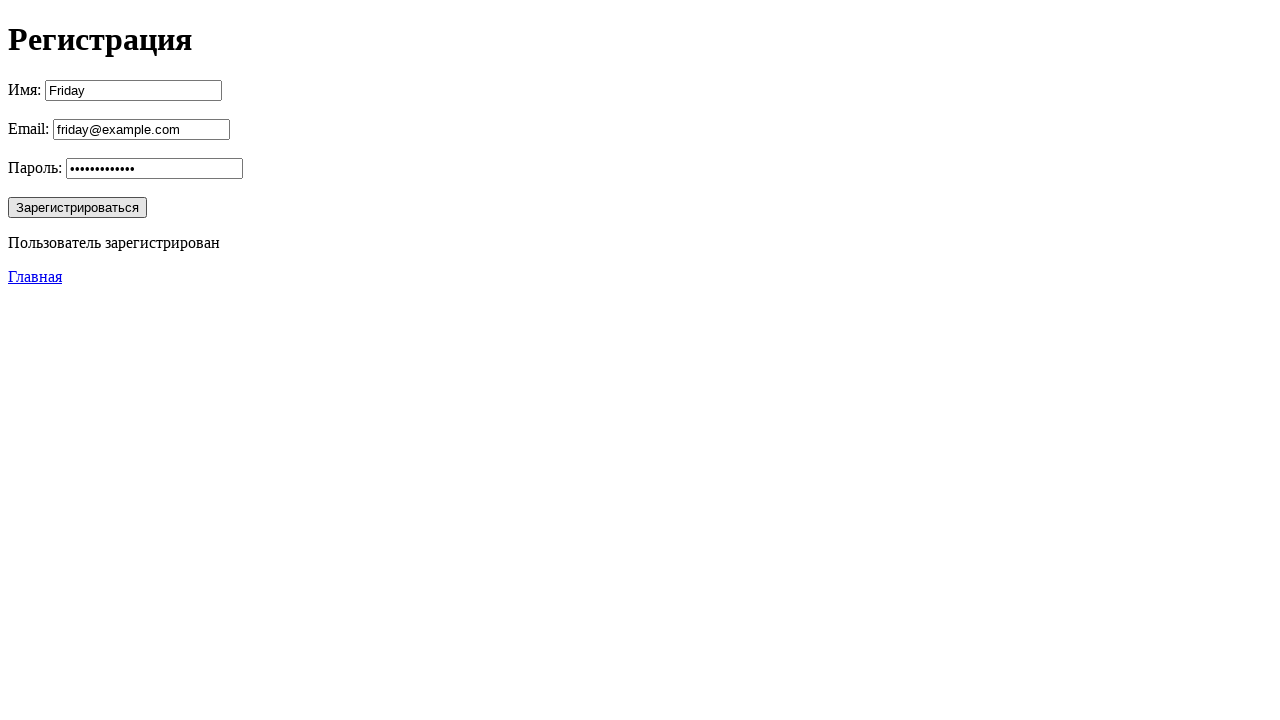